Tests JavaScript prompt alerts by clicking a button to trigger a prompt, entering text, accepting it, then triggering another prompt and dismissing it

Starting URL: http://the-internet.herokuapp.com/javascript_alerts

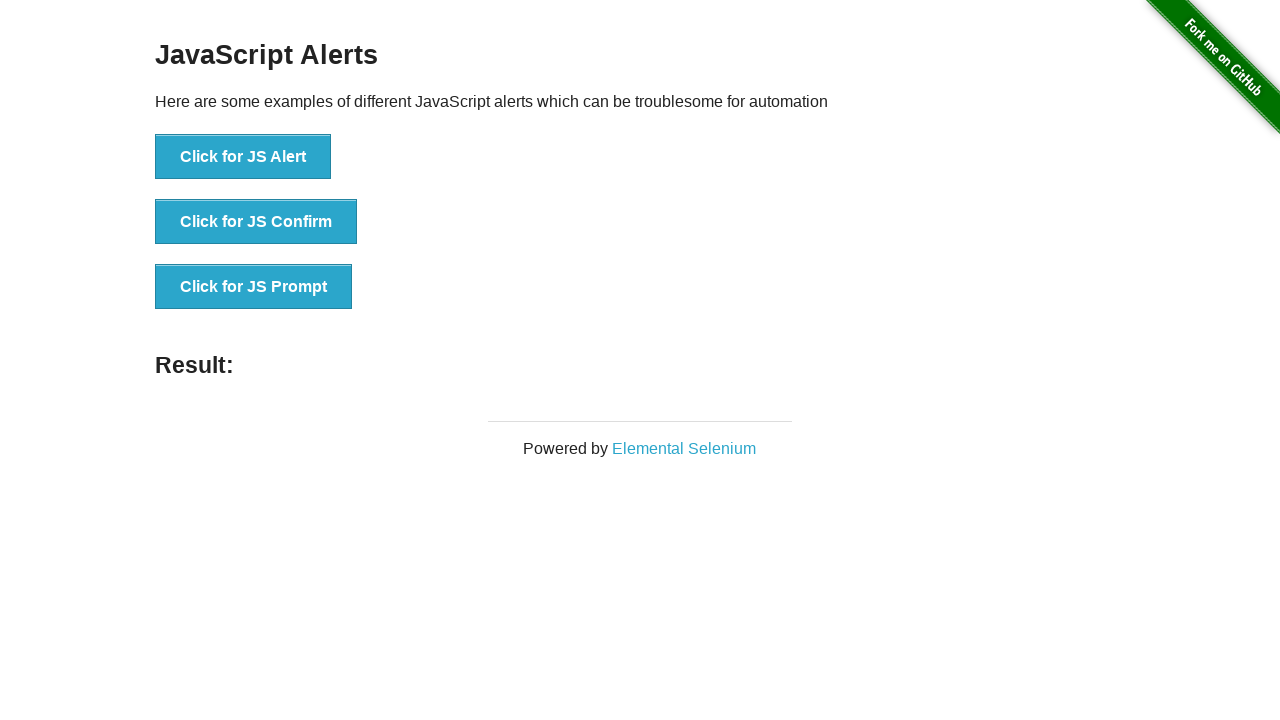

JS Prompt button loaded
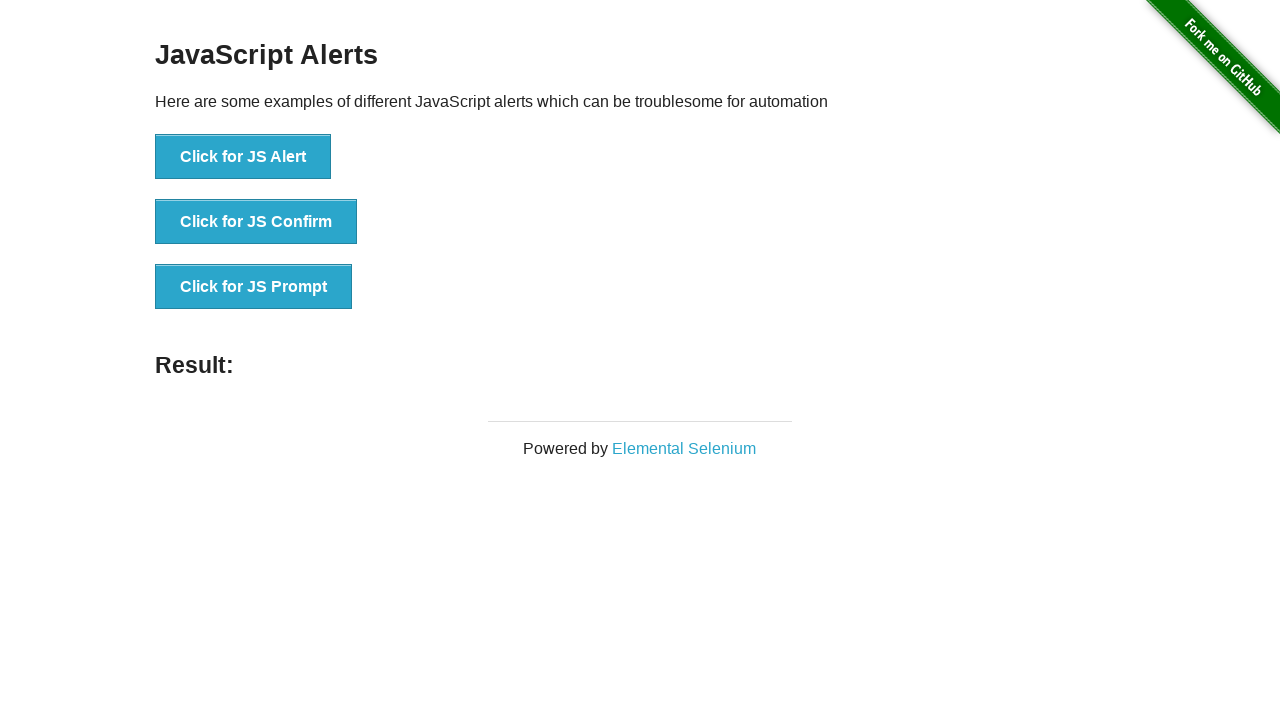

Dialog handler registered to accept with text 'Hello Selenium!'
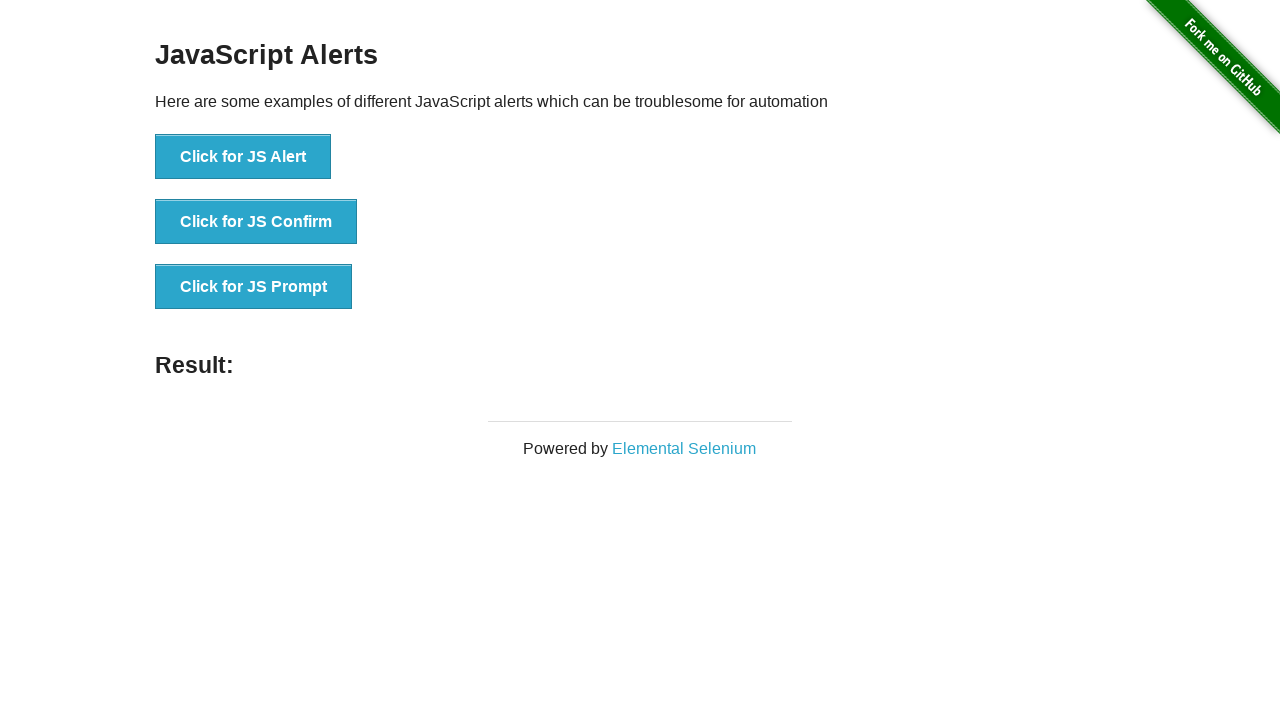

Clicked JS Prompt button to trigger first prompt at (254, 287) on xpath=//button[contains(text(),'Click for JS Prompt')]
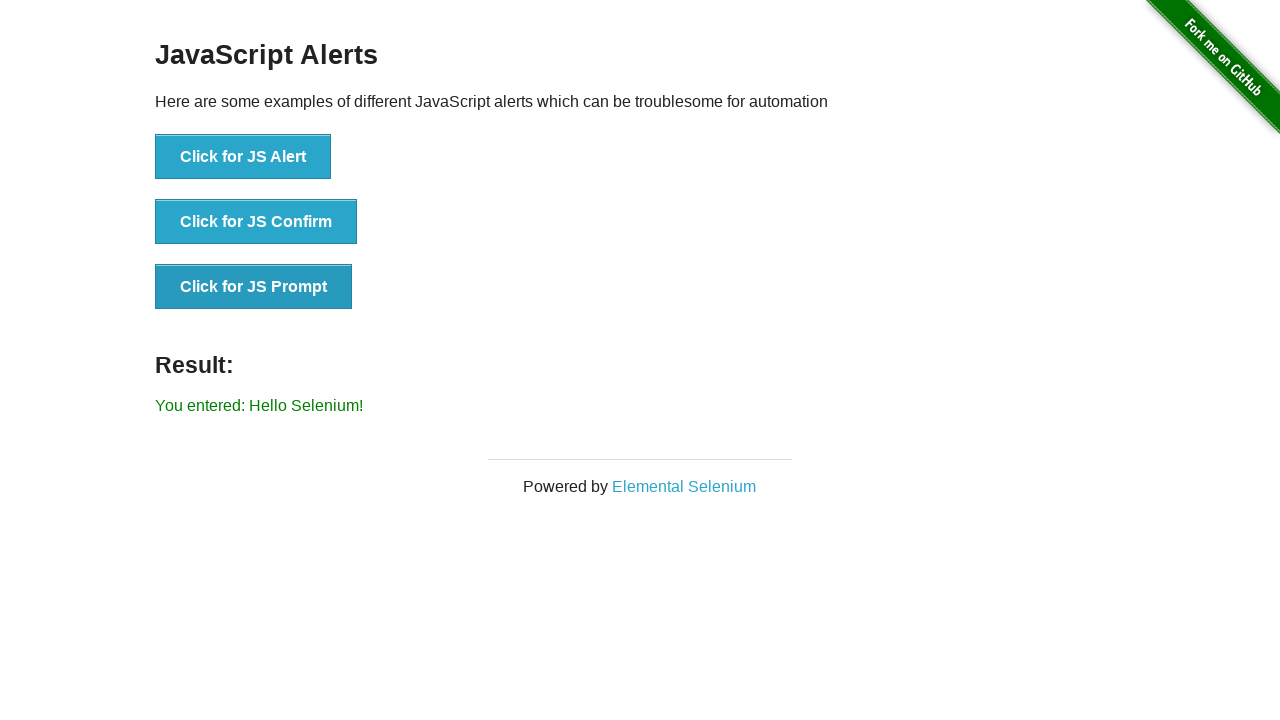

Result text updated after accepting first prompt
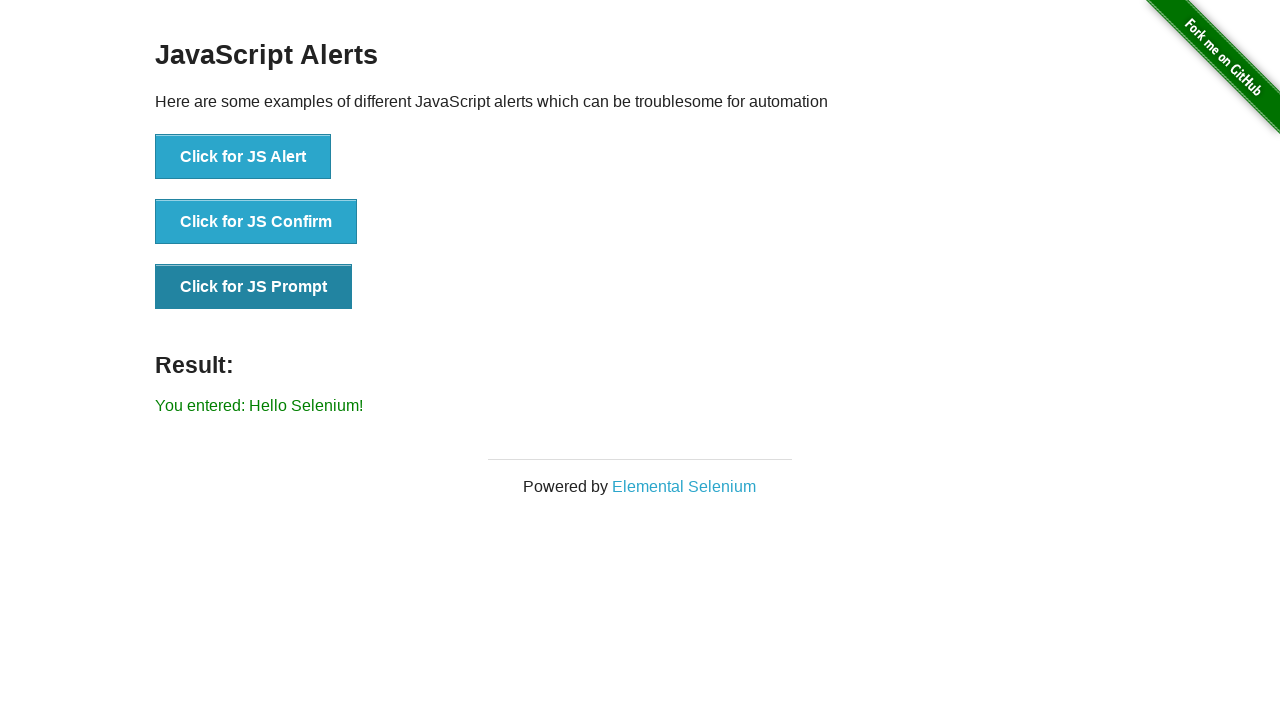

Removed accept dialog handler
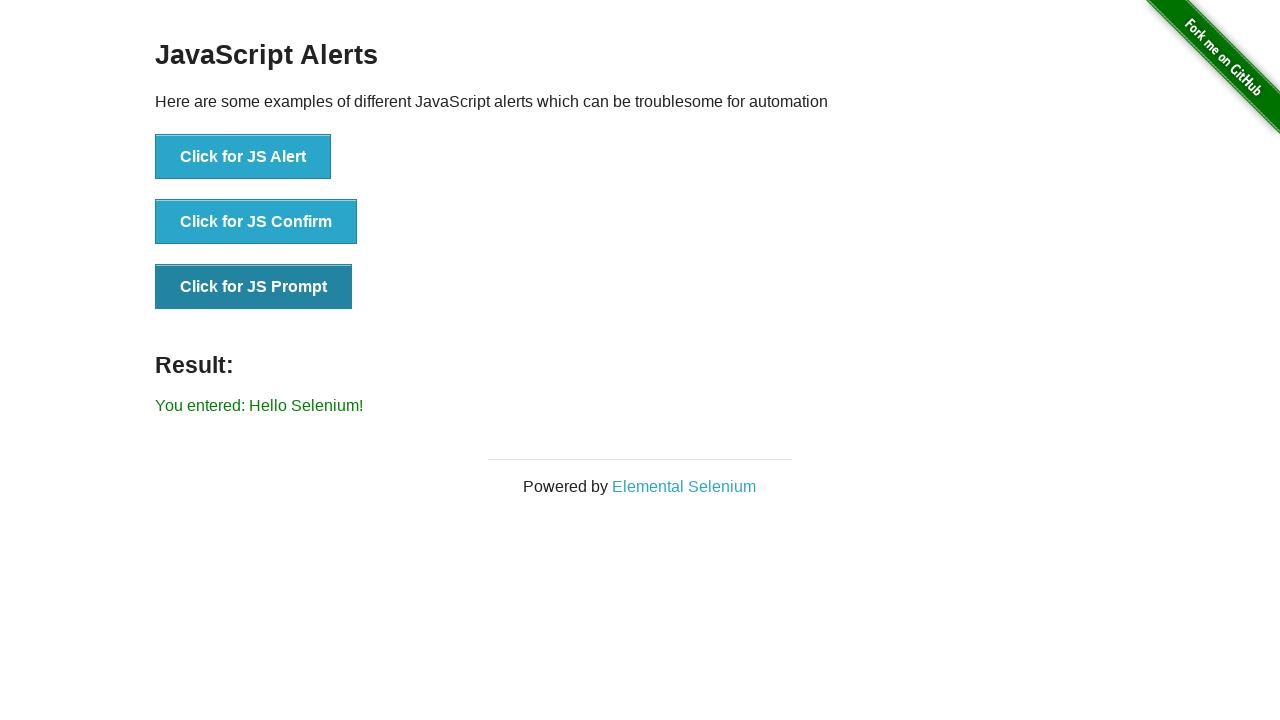

Dialog handler registered to dismiss prompt
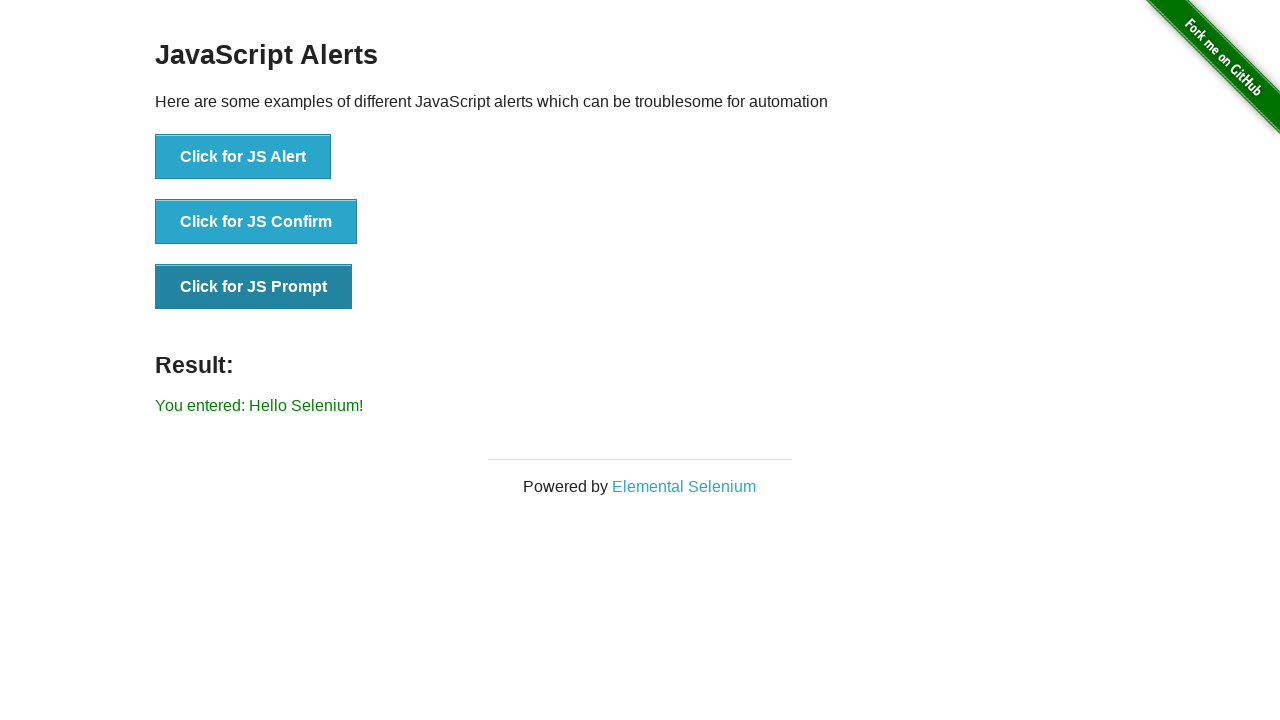

Clicked JS Prompt button to trigger second prompt at (254, 287) on xpath=//button[contains(text(),'Click for JS Prompt')]
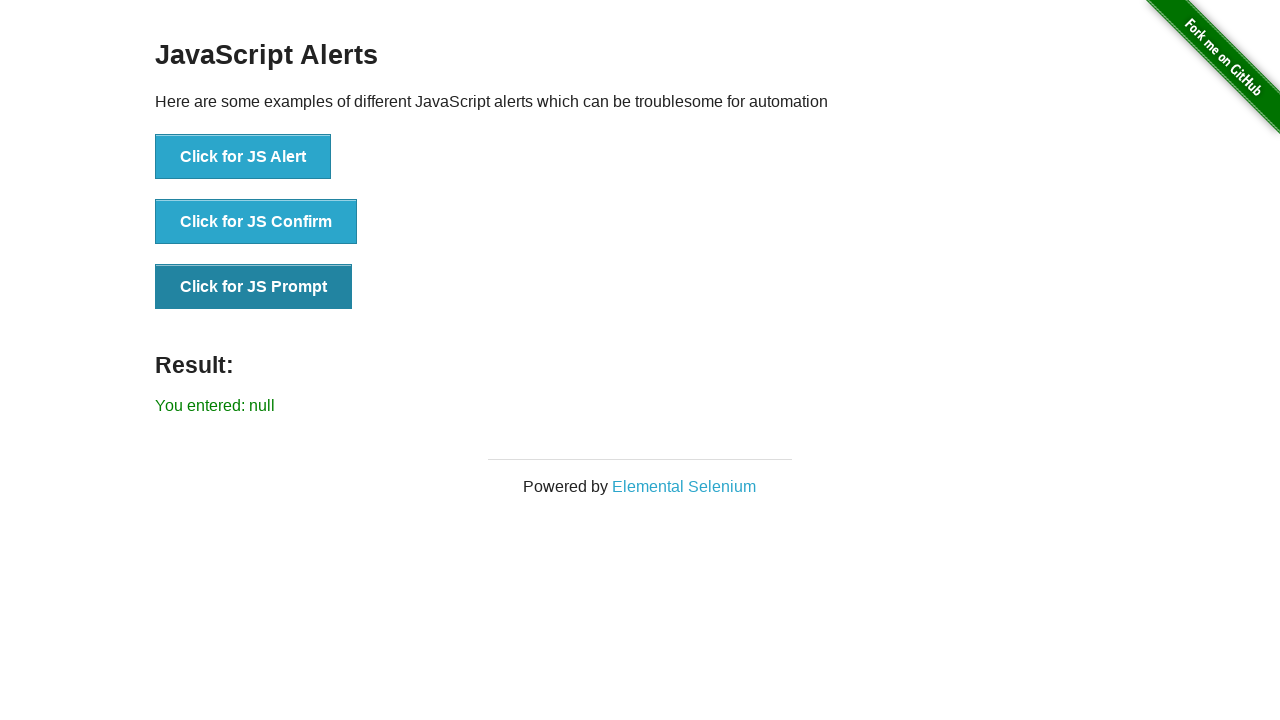

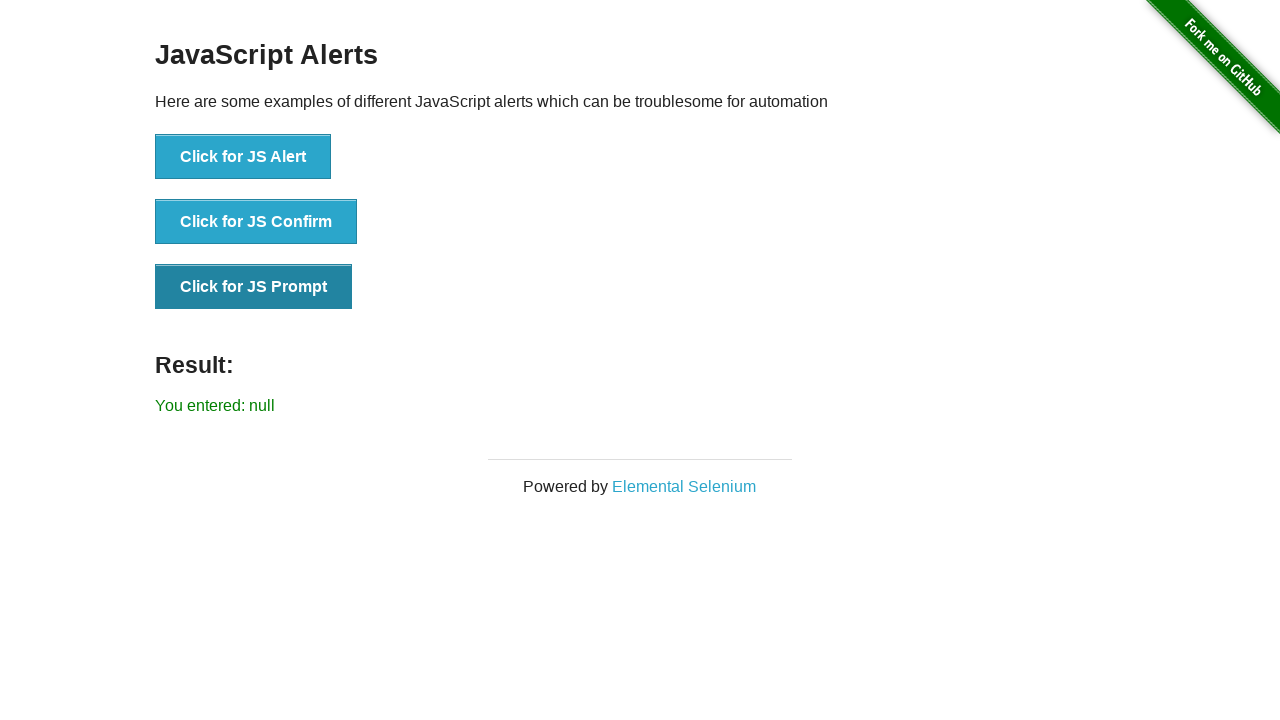